Tests menu navigation by hovering over various menu items and verifying submenus appear

Starting URL: https://demoqa.com/menu

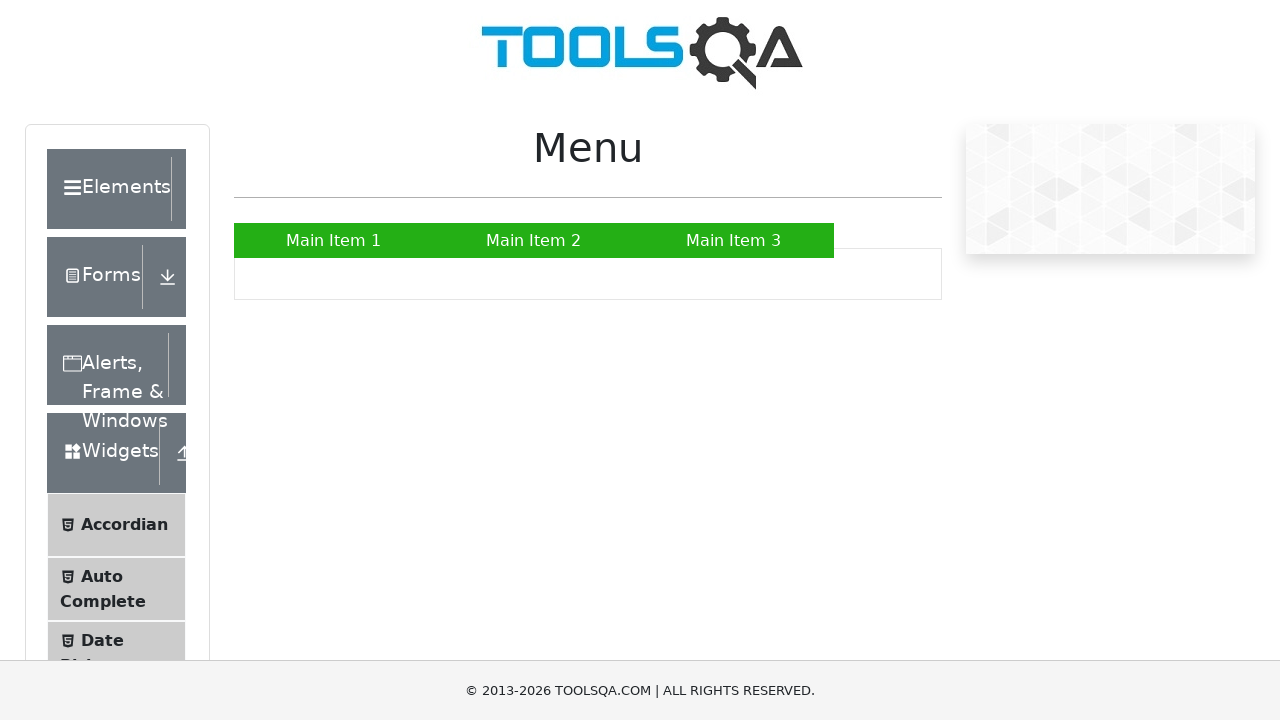

Hovered over Main Item 1 at (334, 240) on xpath=//ul[@id='nav']//a[text()='Main Item 1']
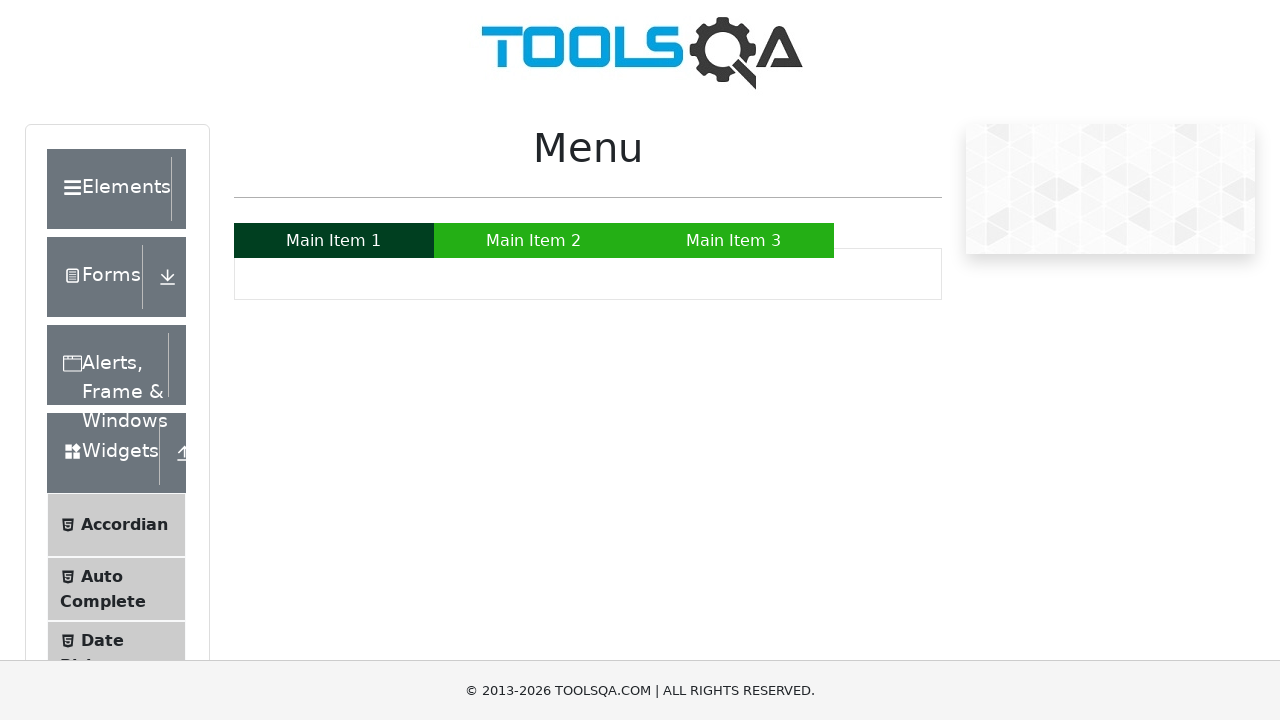

Waited 500ms for Main Item 1 submenu to appear
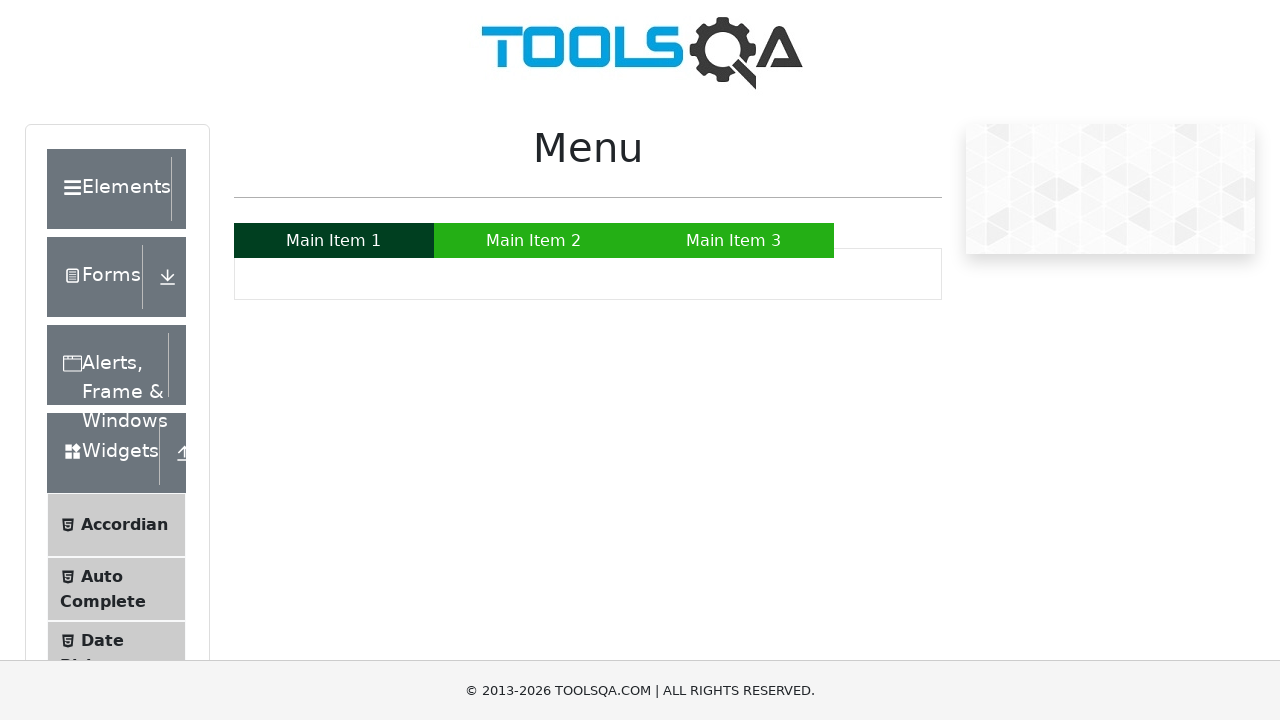

Hovered over Main Item 3 at (734, 240) on xpath=//ul[@id='nav']//a[text()='Main Item 3']
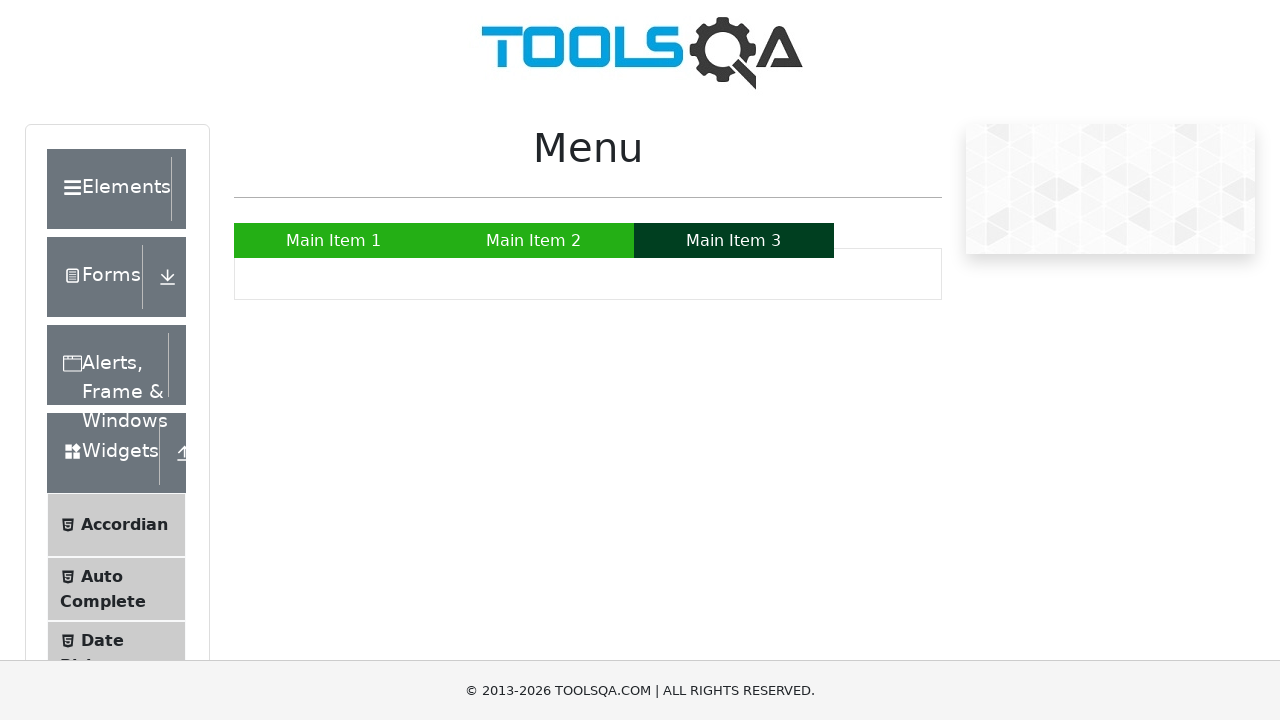

Waited 500ms for Main Item 3 submenu to appear
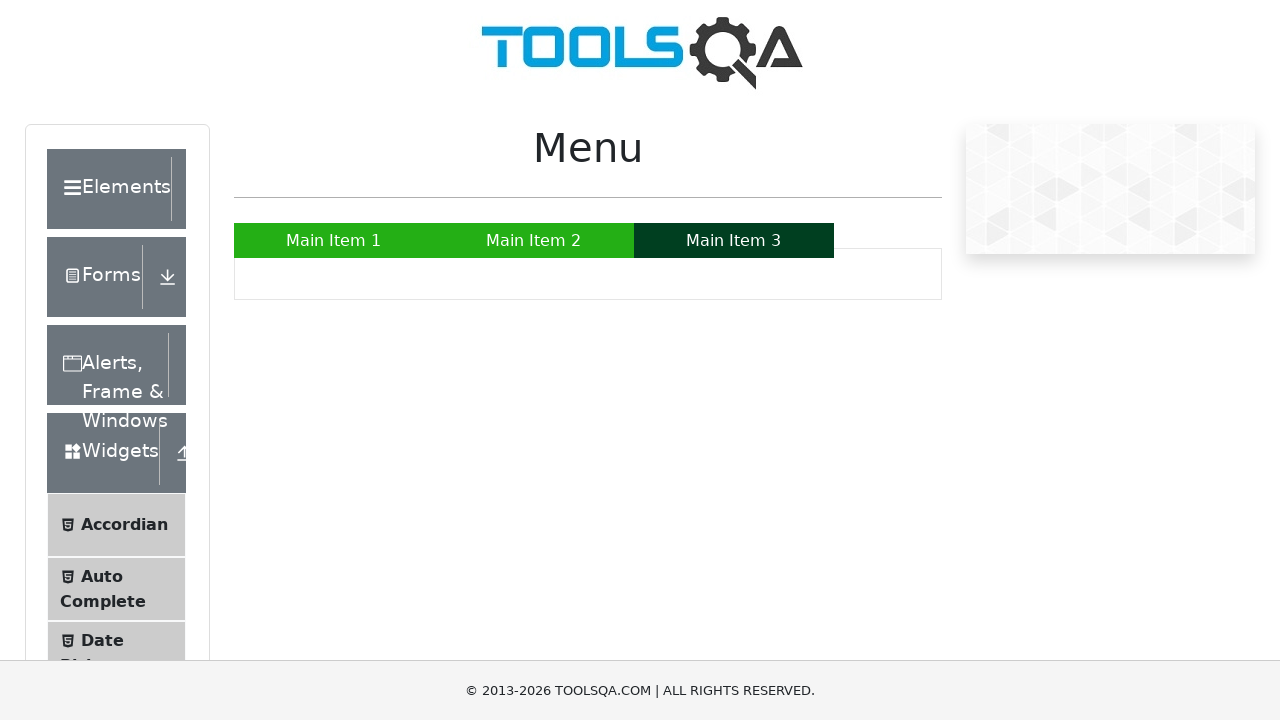

Hovered over Main Item 2 which has a submenu at (534, 240) on xpath=//ul[@id='nav']//a[text()='Main Item 2']
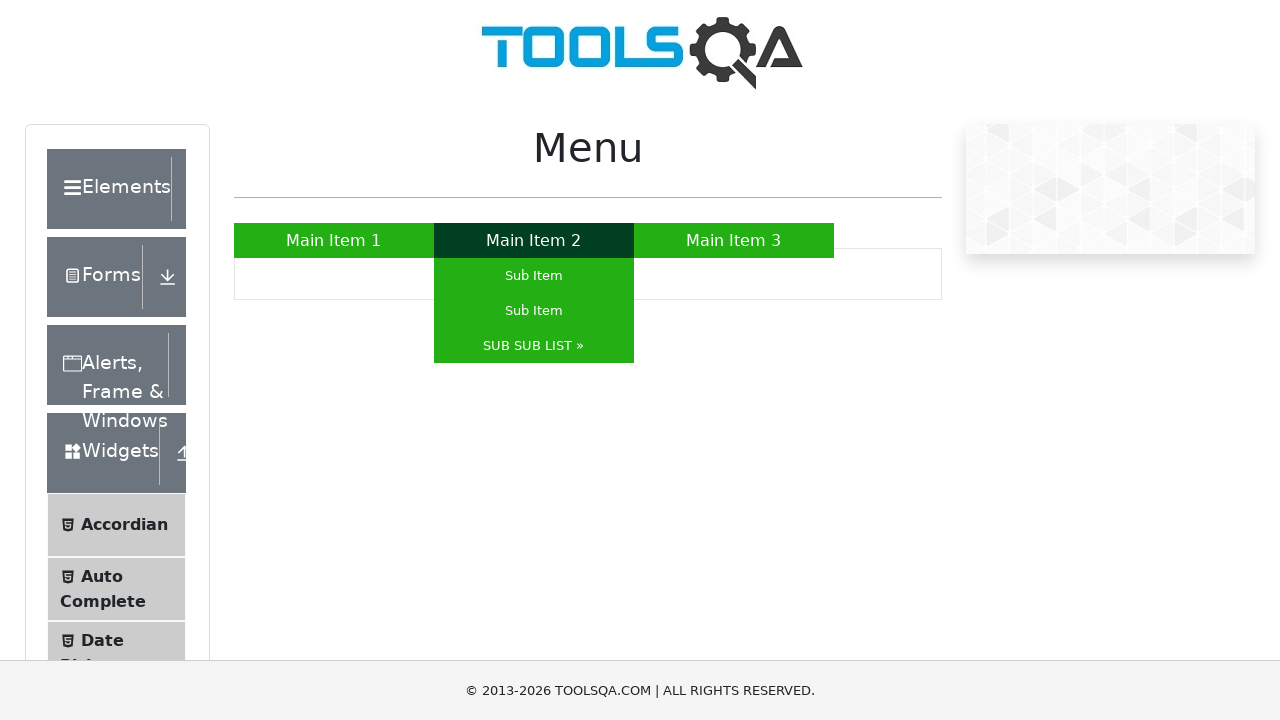

Waited 500ms for Main Item 2 submenu to appear
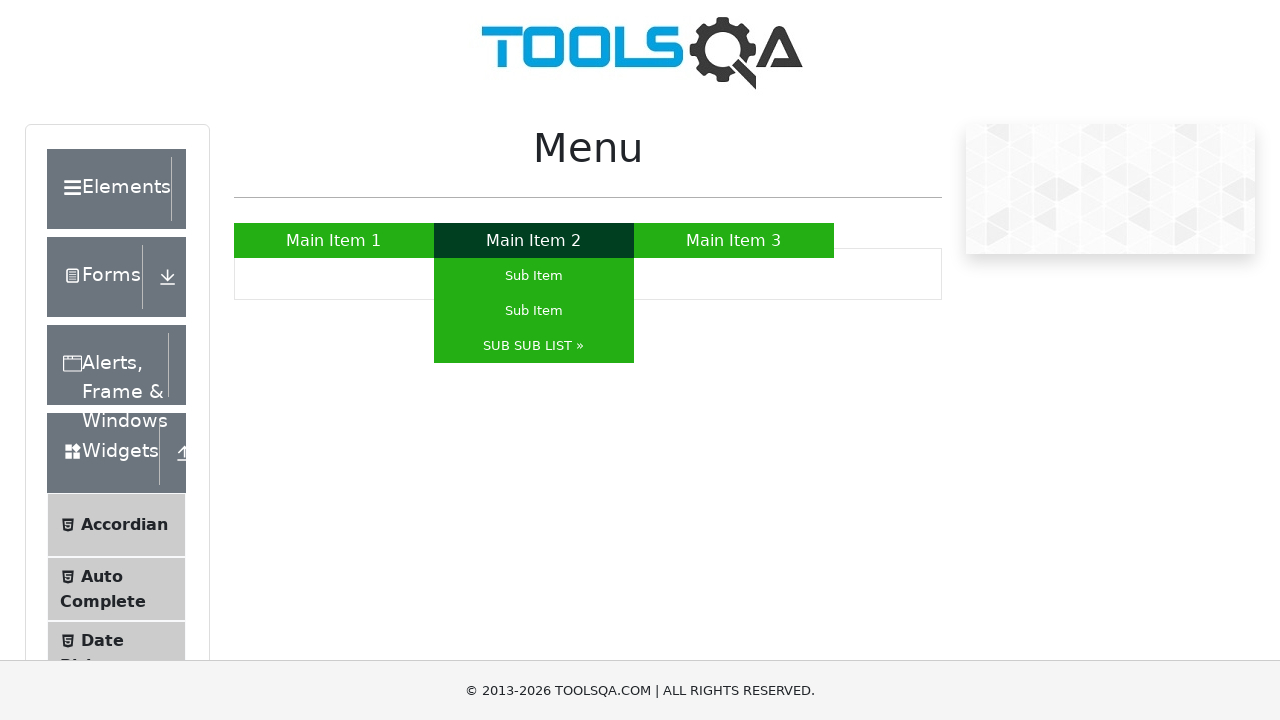

Hovered over first Sub Item at (534, 276) on xpath=//ul[@id='nav']//li[a[text()='Sub Item']][1]/a
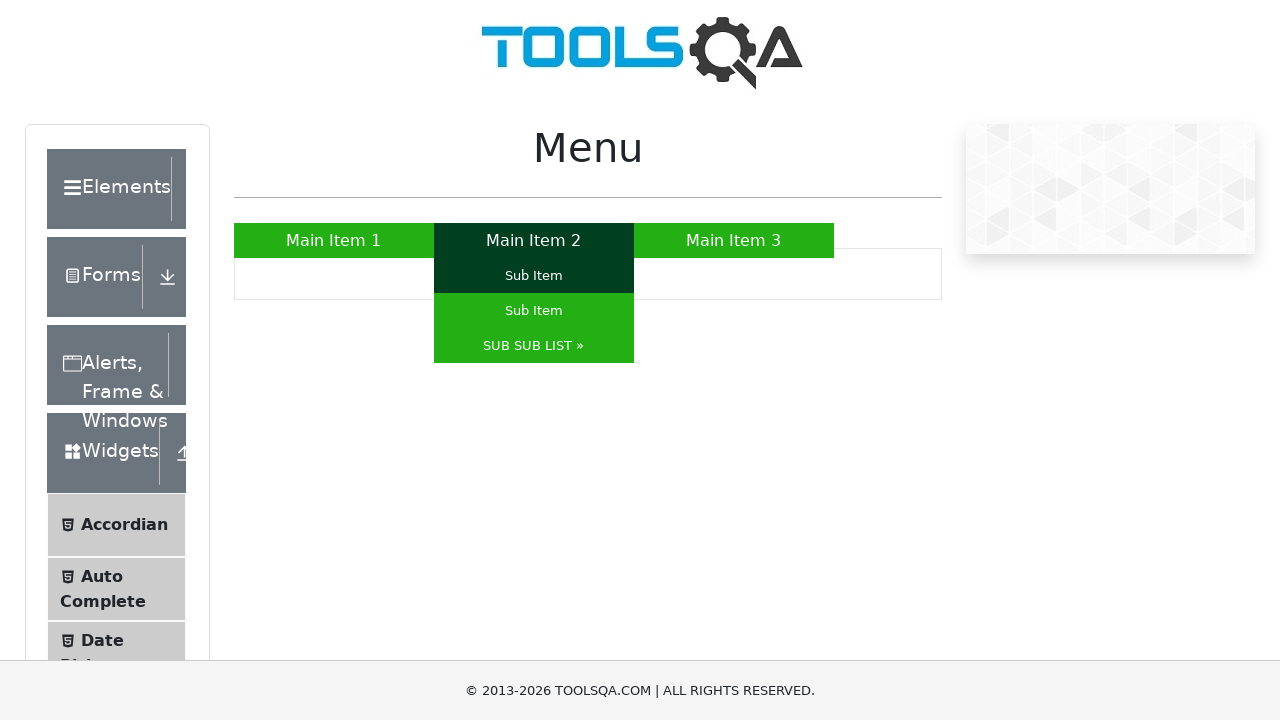

Waited 500ms for first Sub Item submenu to appear
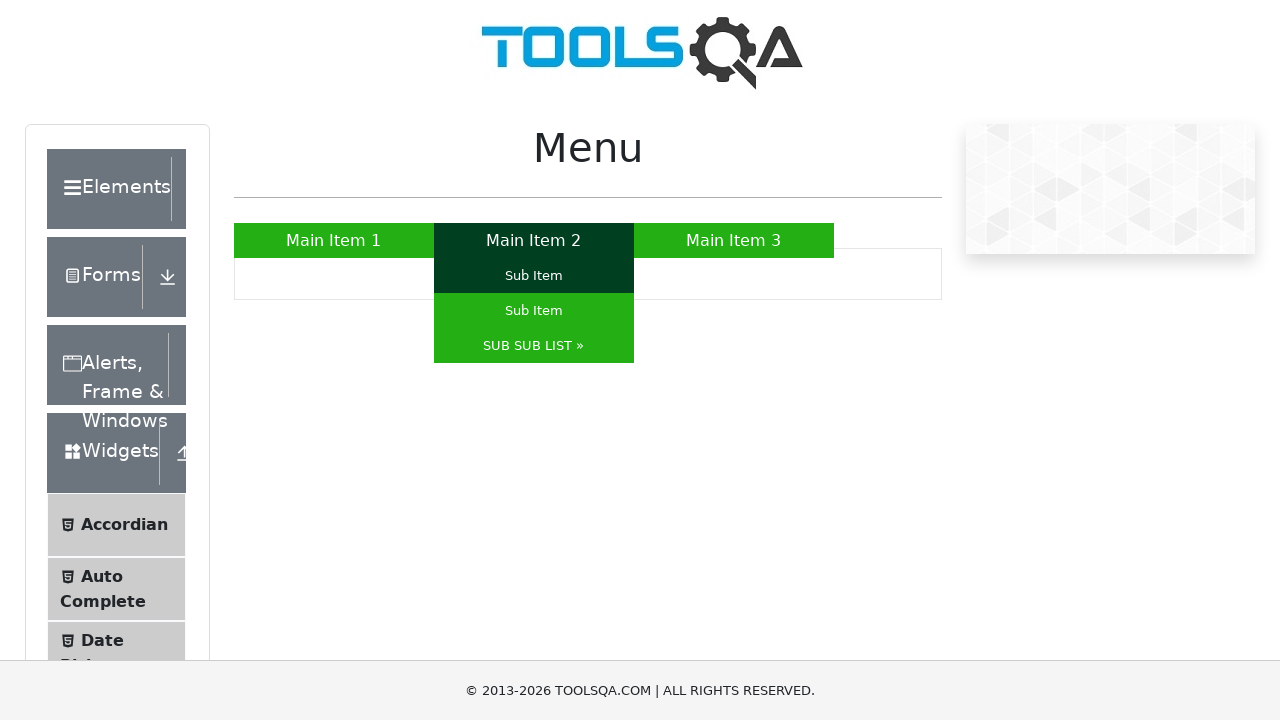

Hovered over second Sub Item at (534, 310) on xpath=//ul[@id='nav']//li[a[text()='Sub Item']][2]/a
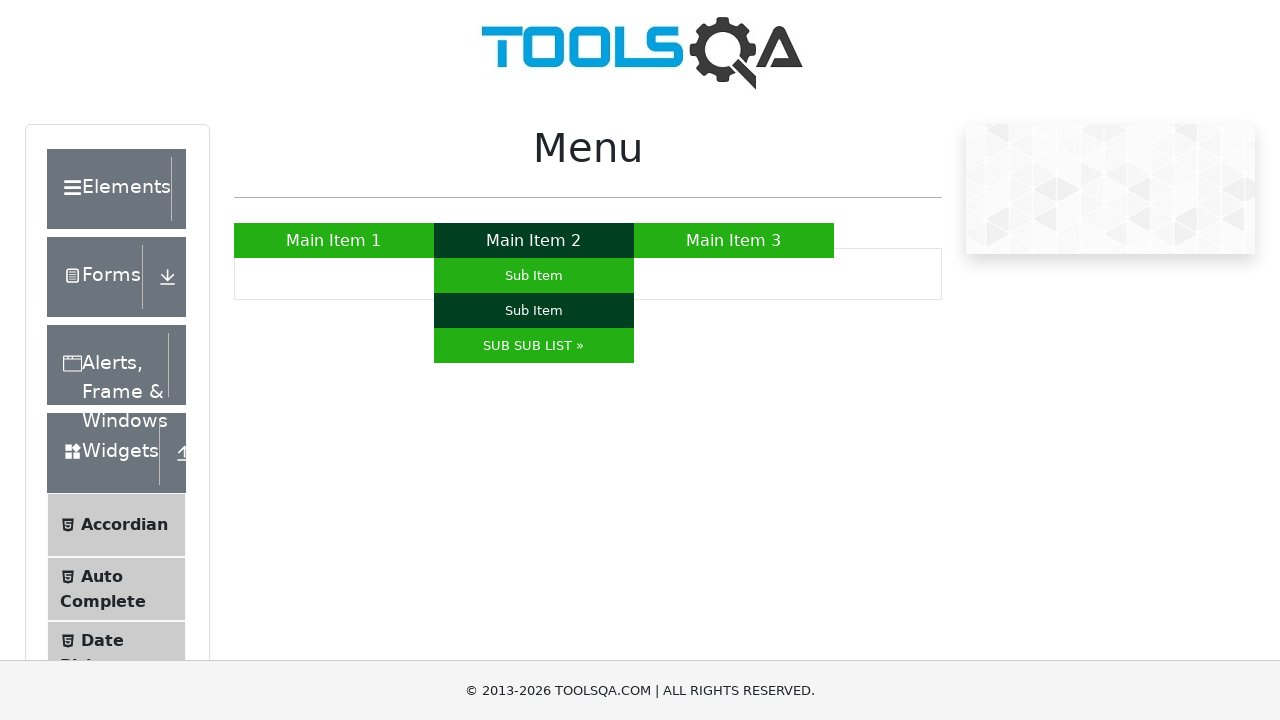

Waited 500ms for second Sub Item submenu to appear
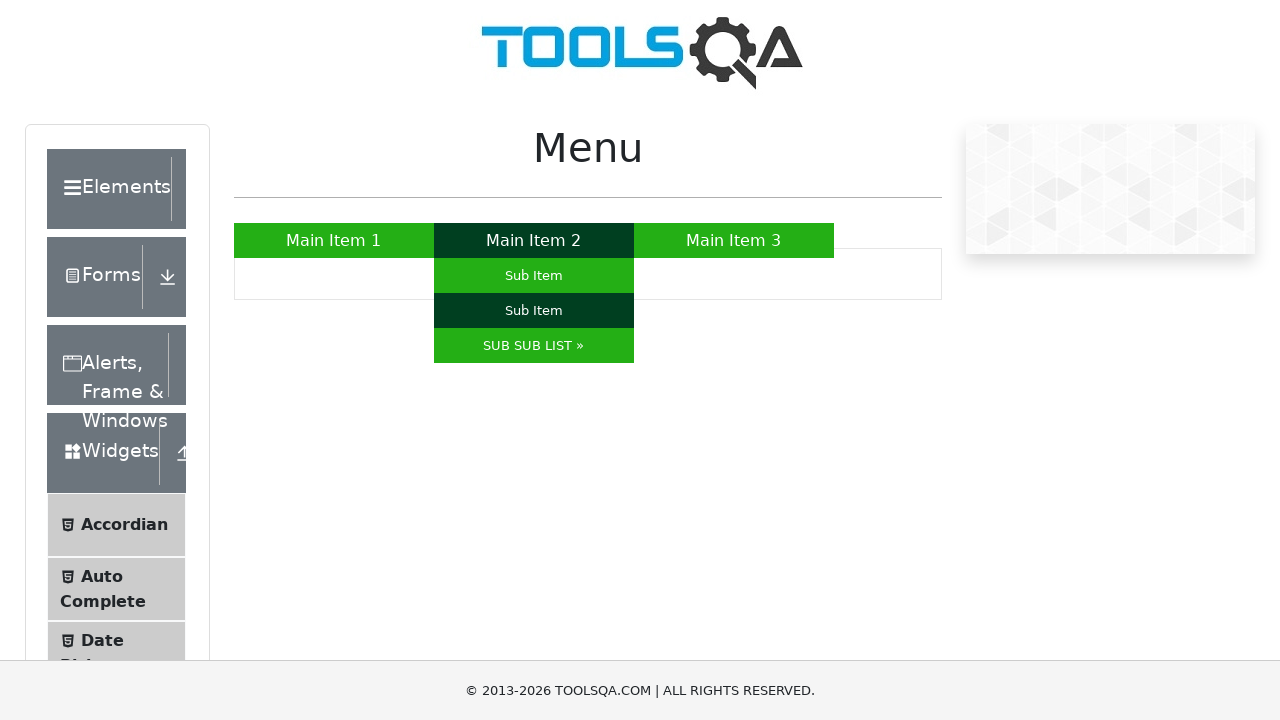

Hovered over SUB SUB LIST which has a nested submenu at (534, 346) on xpath=//ul[@id='nav']//a[text()='SUB SUB LIST »']
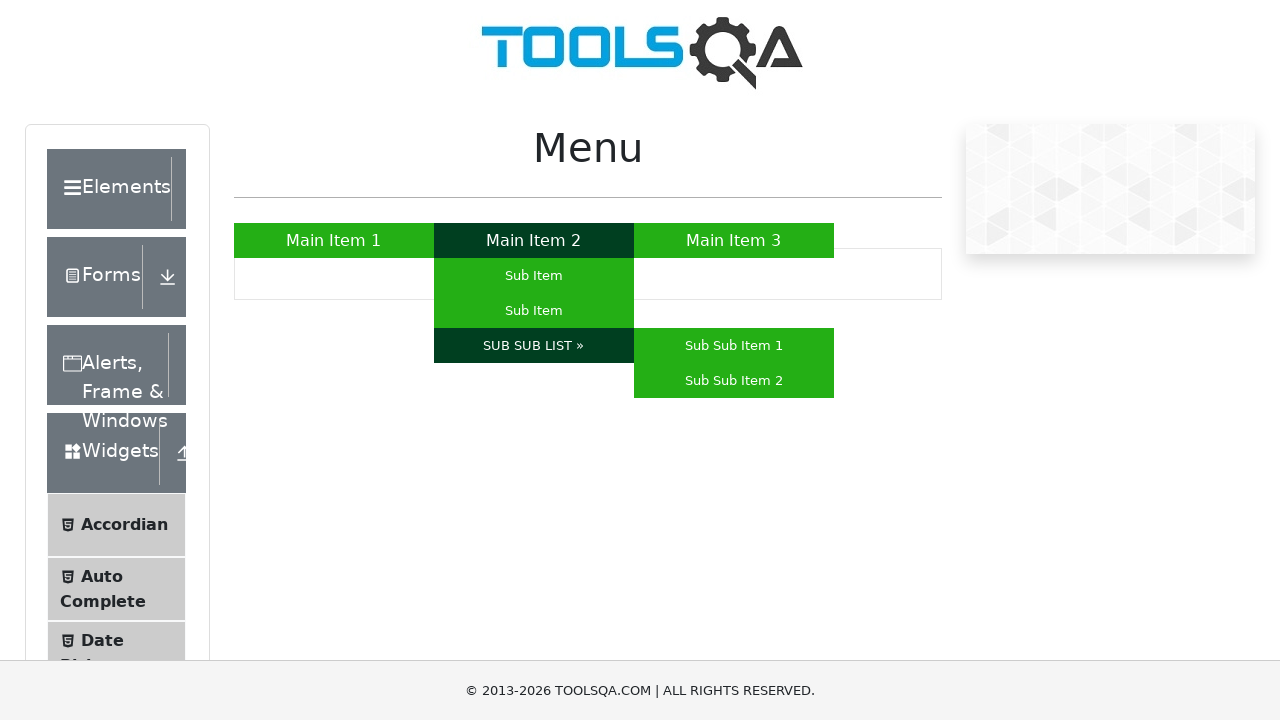

Waited 500ms for SUB SUB LIST submenu to appear
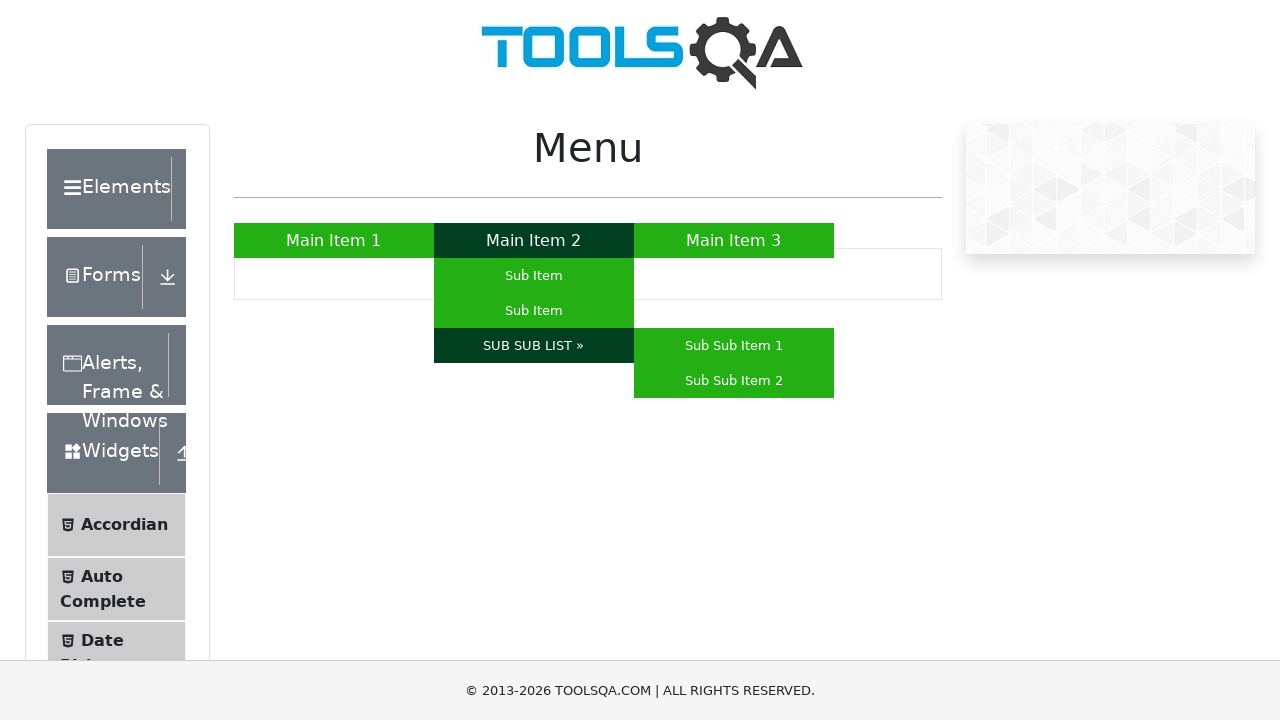

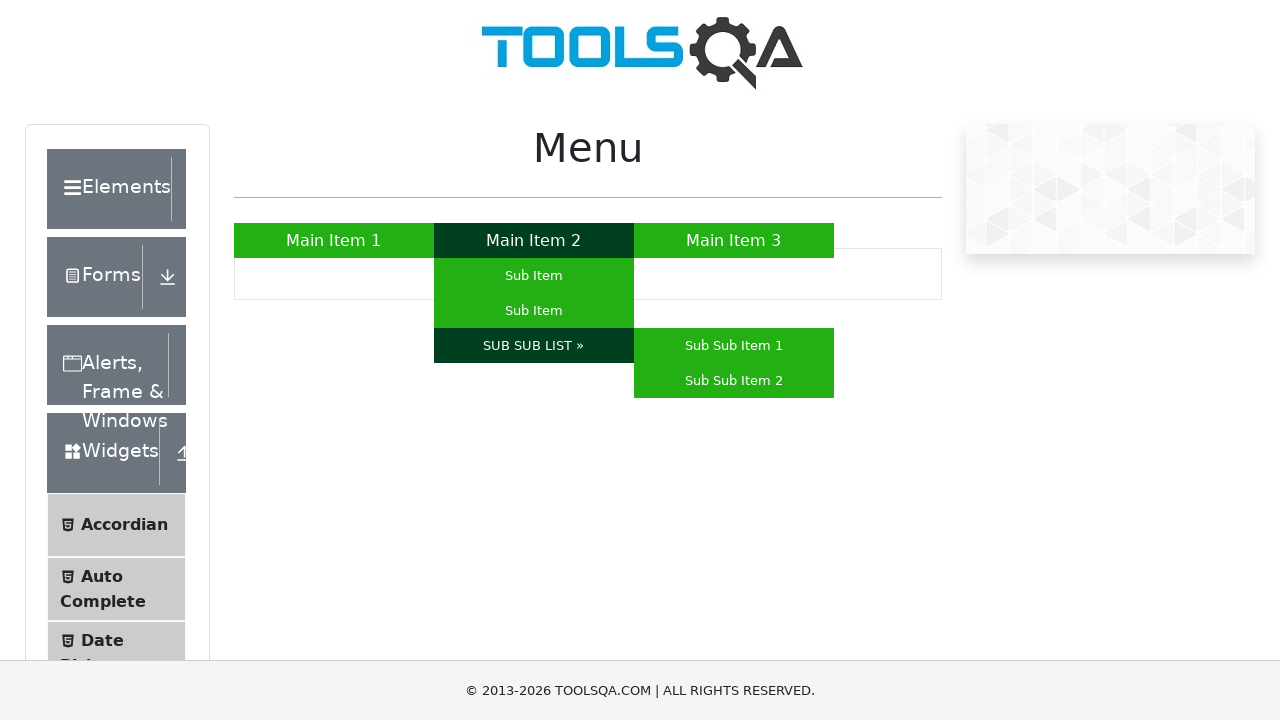